Tests static dropdown selection by selecting an option from a dropdown menu

Starting URL: https://codenboxautomationlab.com/practice/

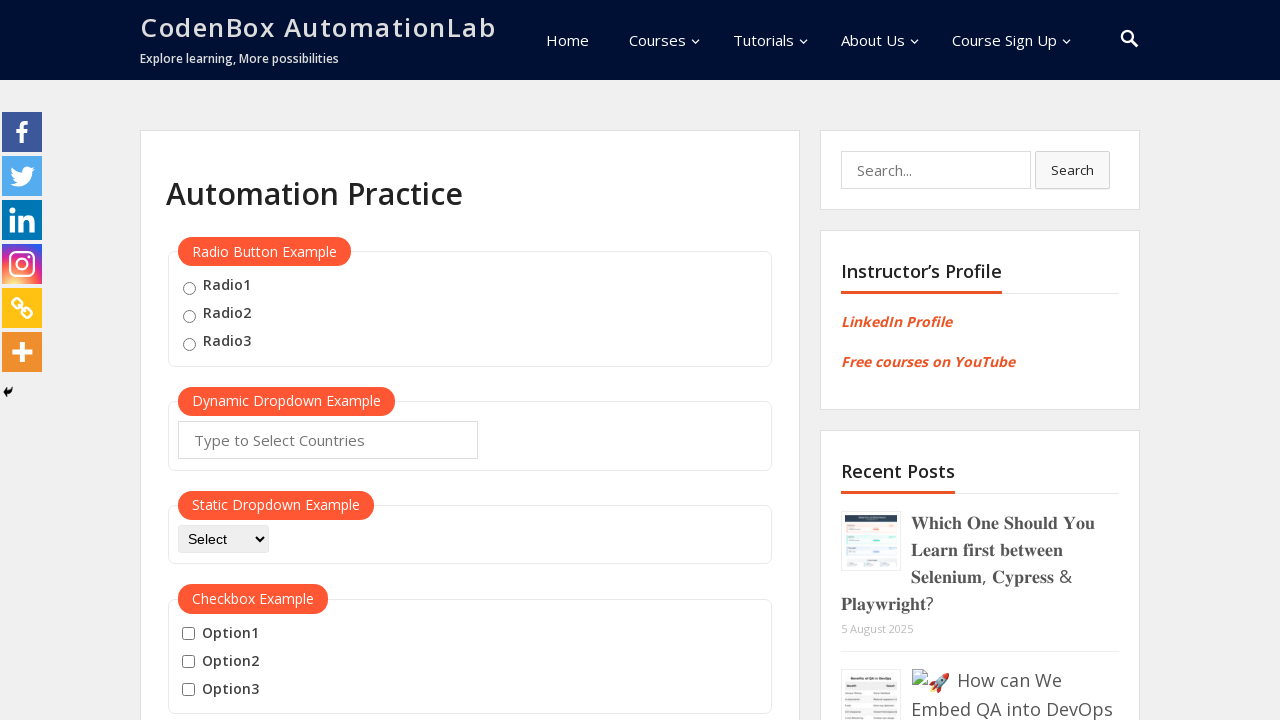

Selected 'Selenium' option from dropdown menu on #dropdown-class-example
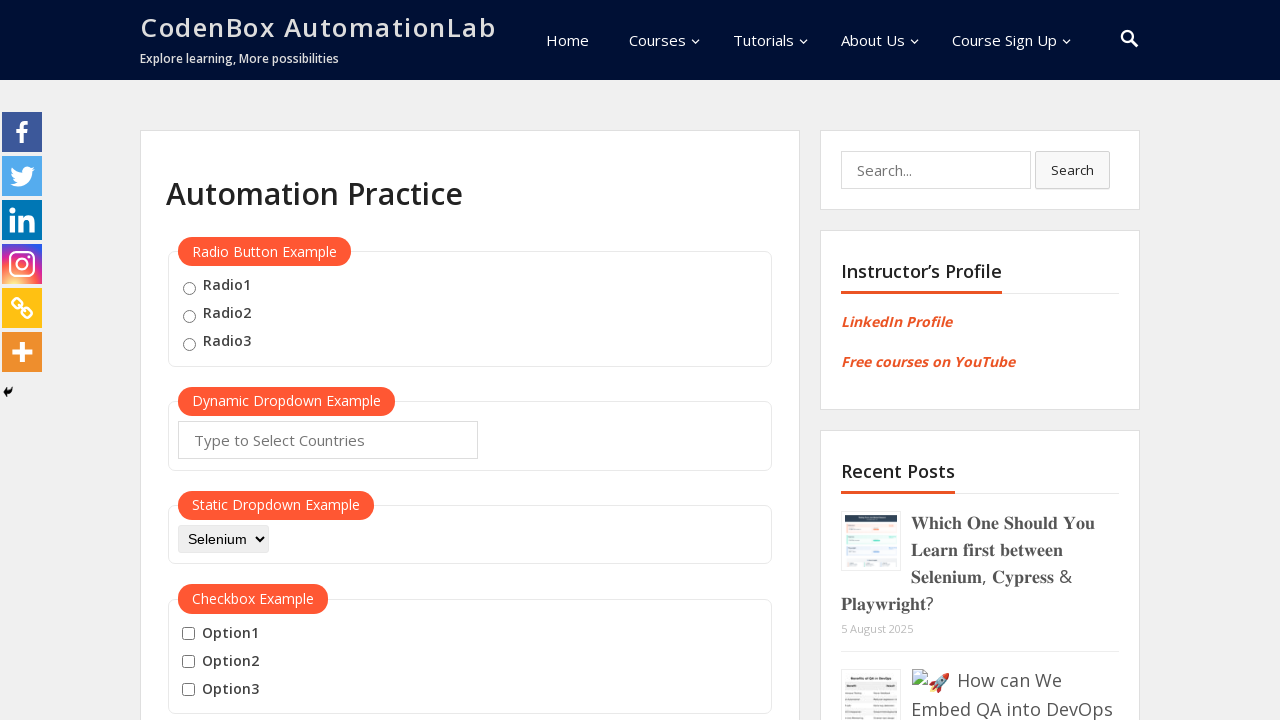

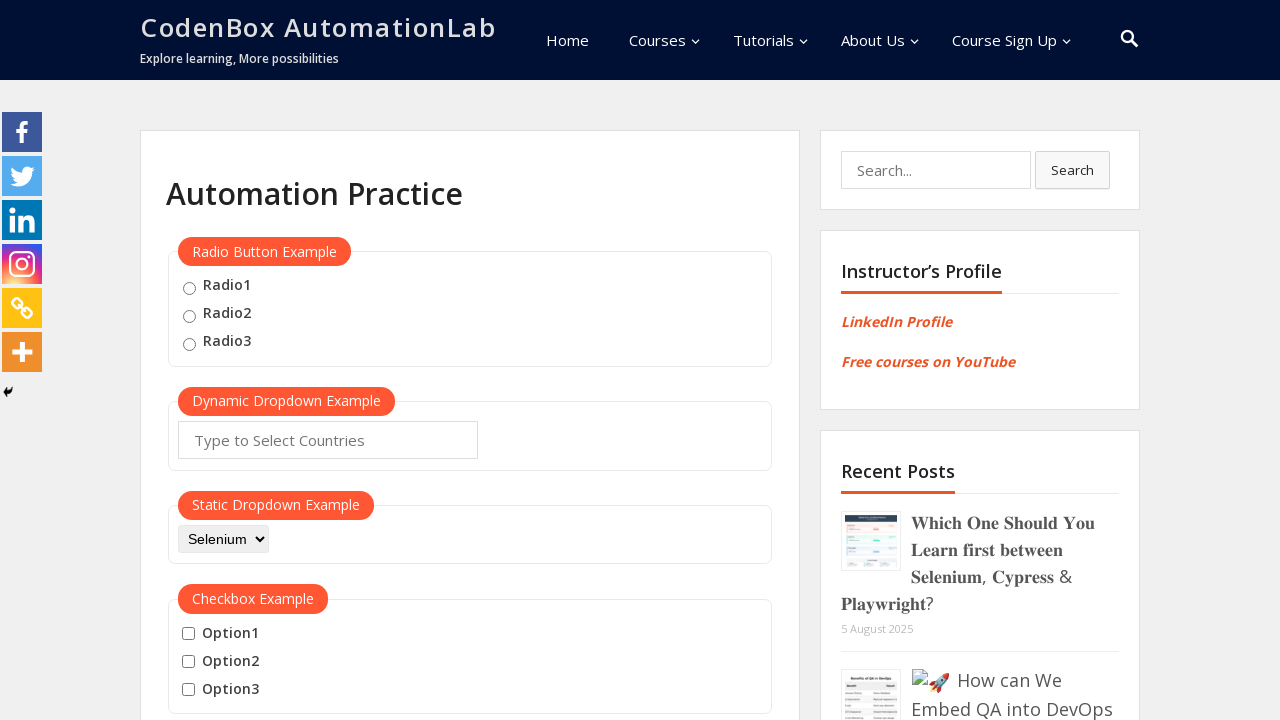